Tests the signup form validation by attempting to register with an email address that is already registered, and verifies the appropriate error message is displayed.

Starting URL: https://www.automationexercise.com

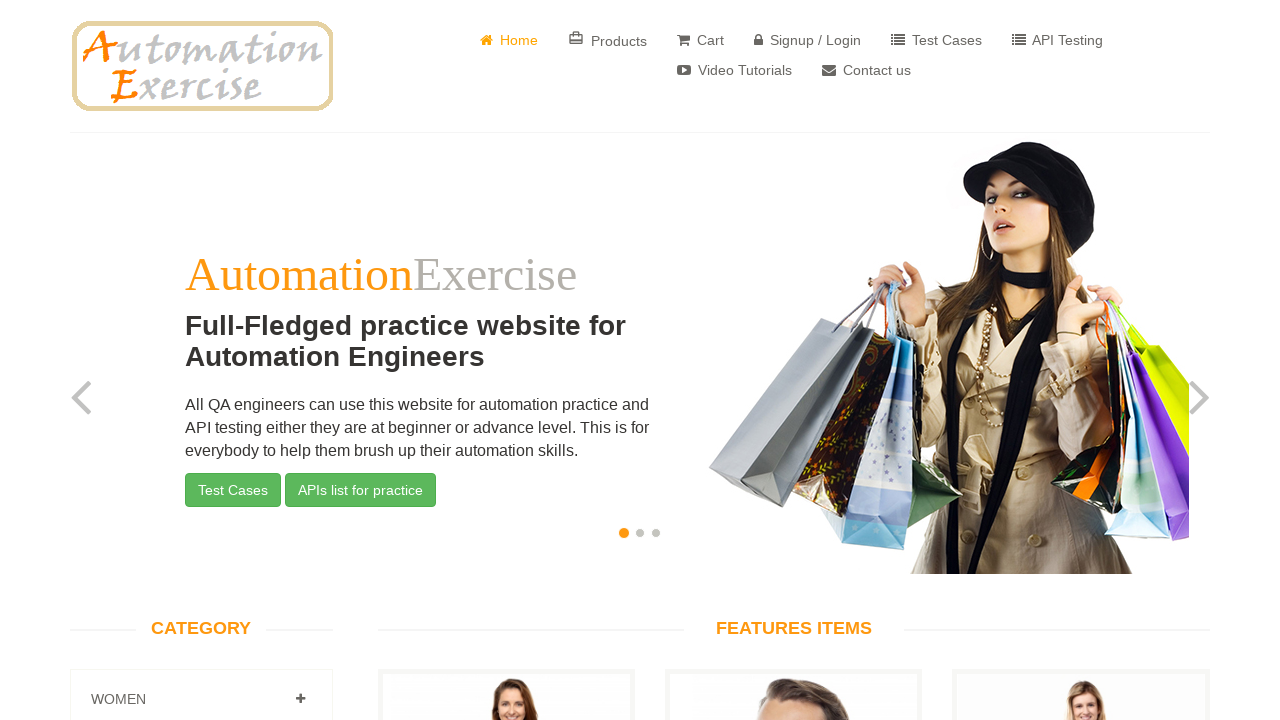

Clicked on Login/Signup link in header at (808, 40) on #header > div > div > div > div.col-sm-8 > div > ul > li:nth-child(4) > a
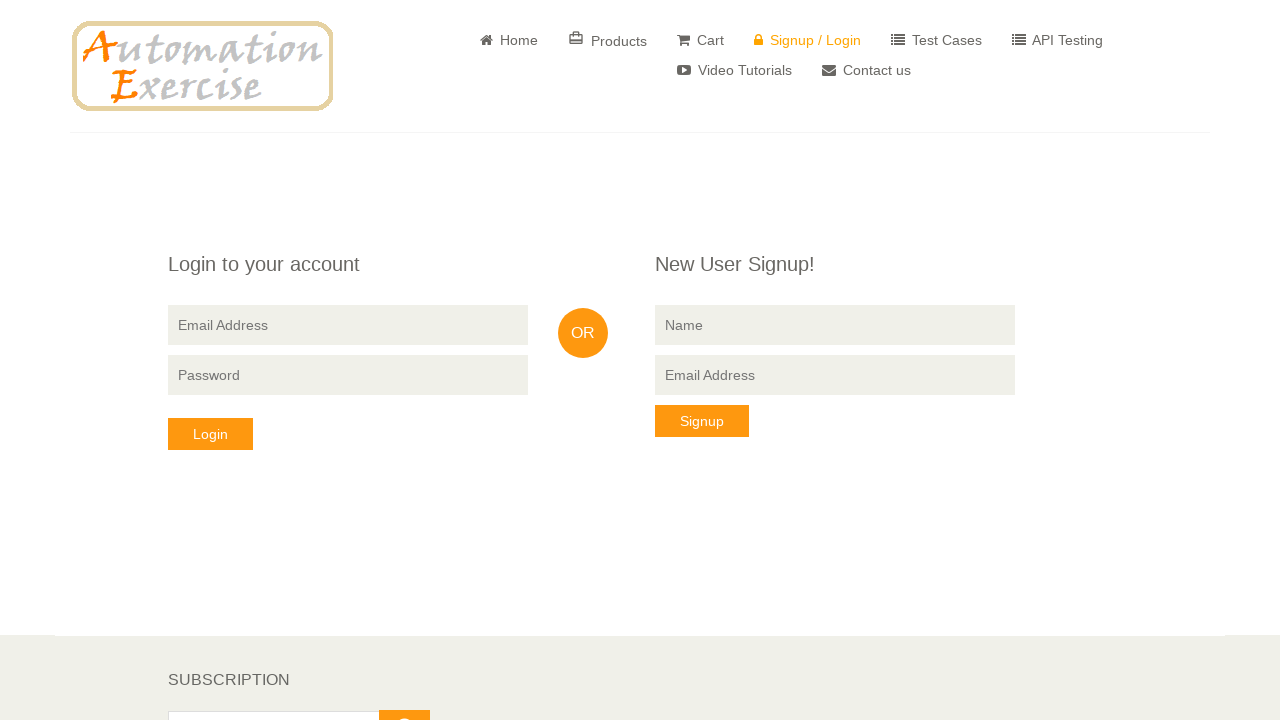

Signup form header became visible
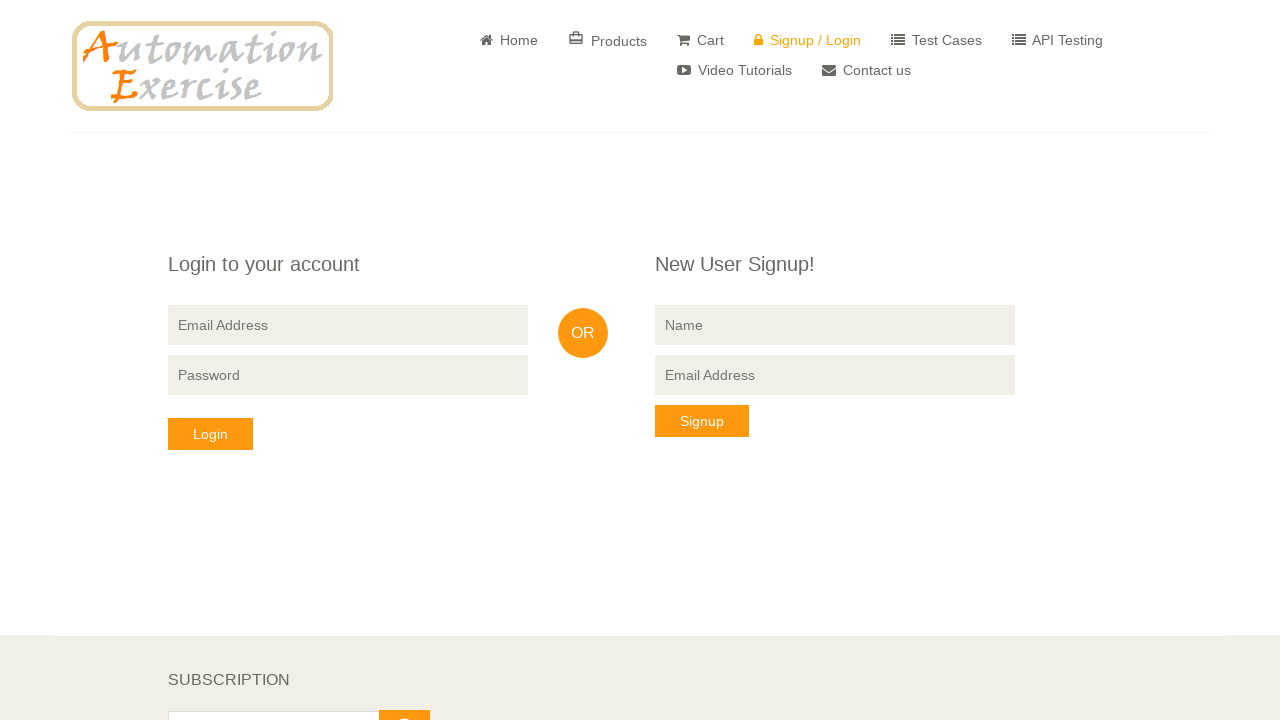

Filled name field with 'testuser847' on #form > div > div > div:nth-child(3) > div > form > input[type=text]:nth-child(2
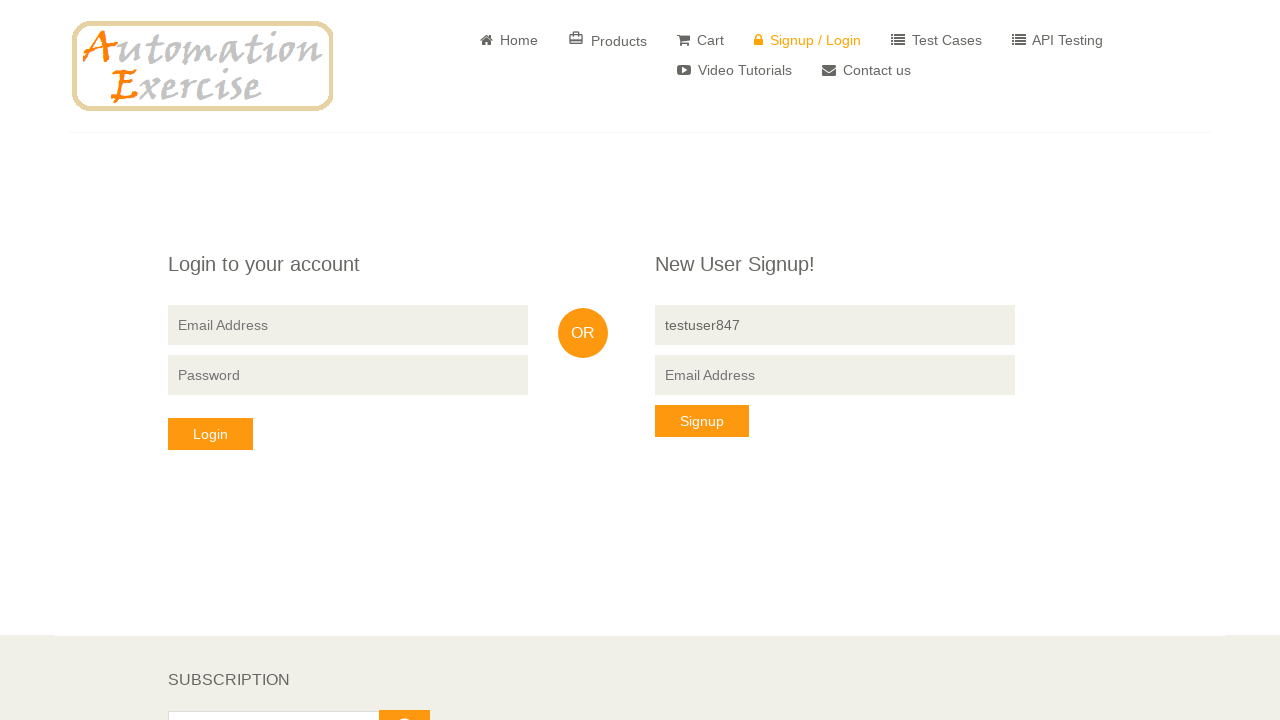

Filled email field with already registered email 'existinguser@example.com' on #form > div > div > div:nth-child(3) > div > form > input[type=email]:nth-child(
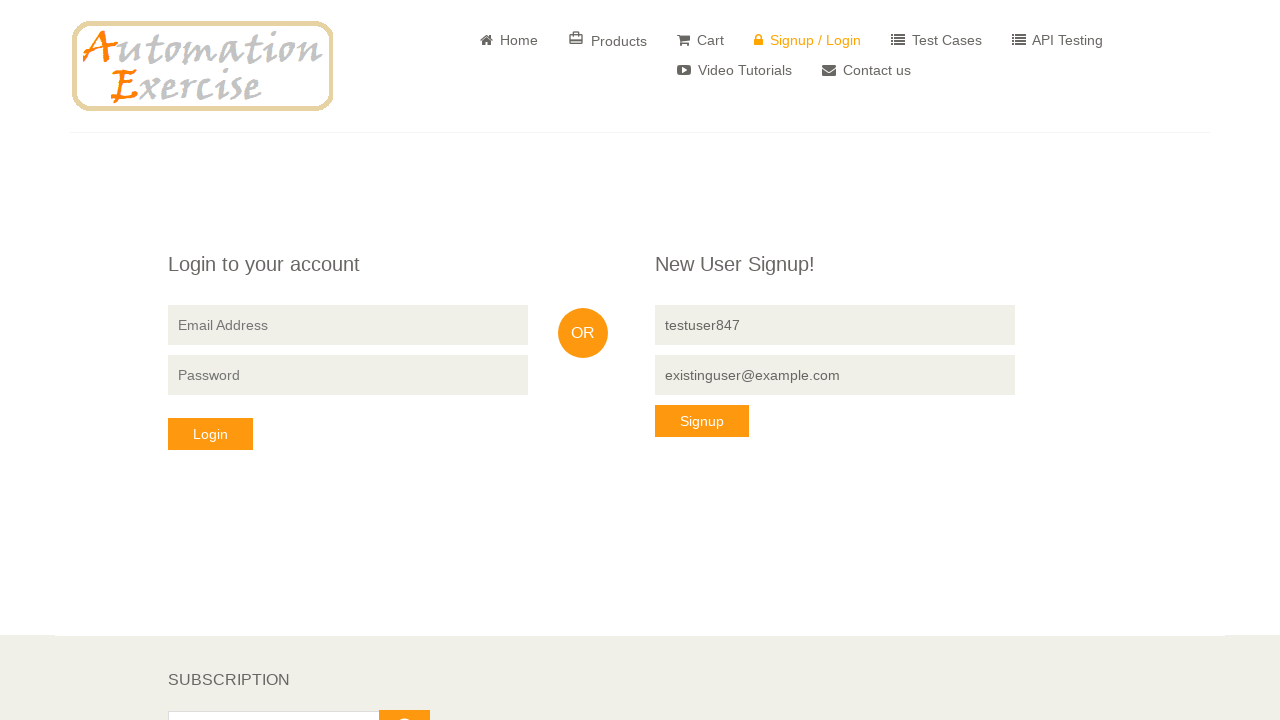

Clicked Signup button to attempt registration at (702, 421) on #form > div > div > div:nth-child(3) > div > form > button
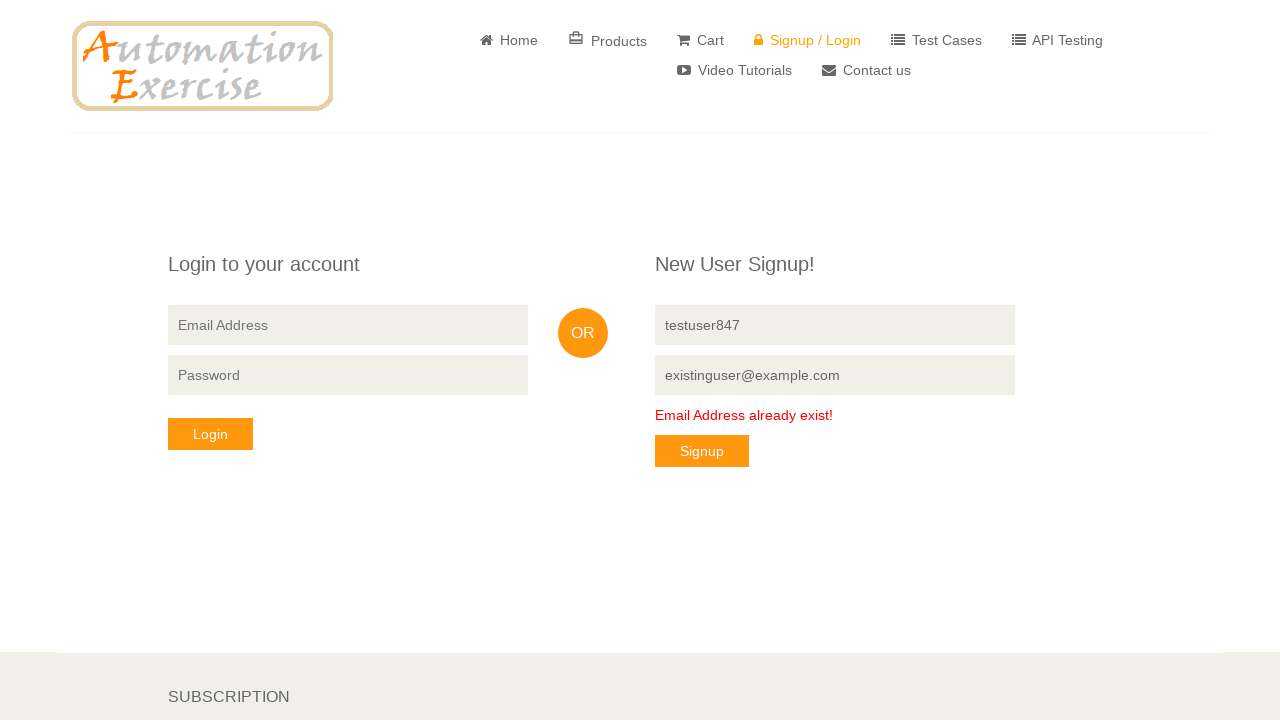

Error message appeared indicating email is already registered
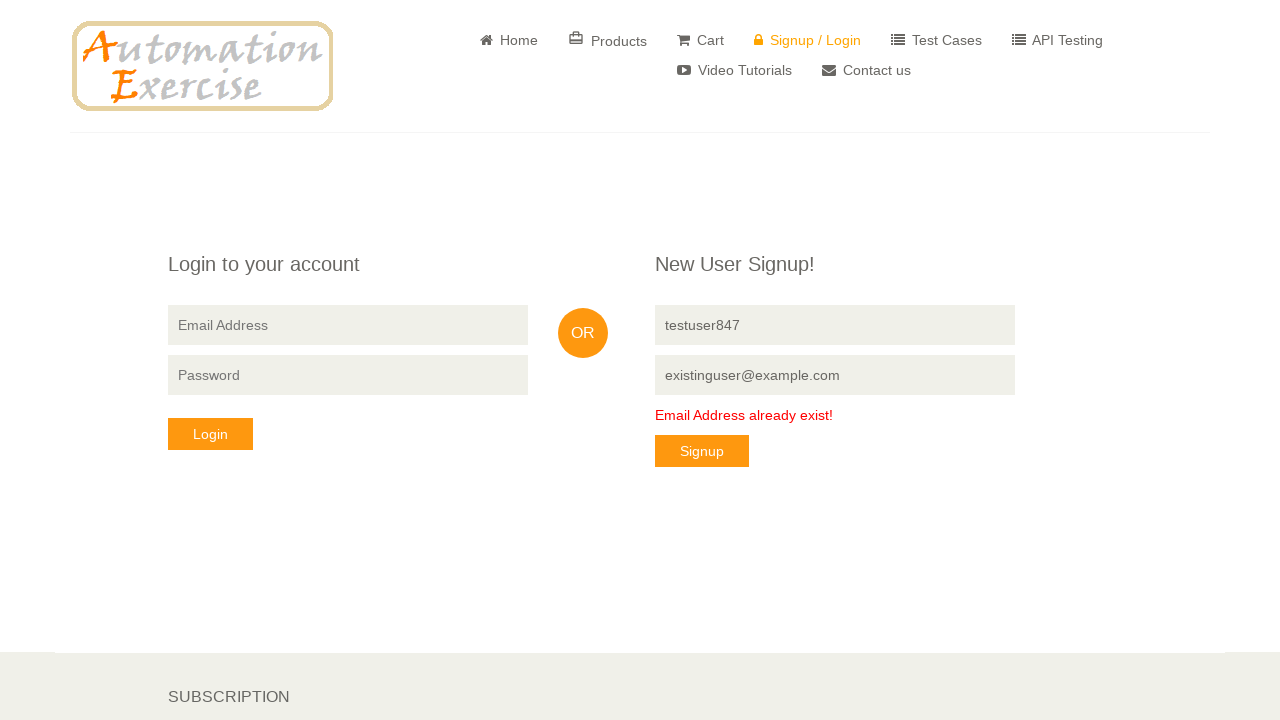

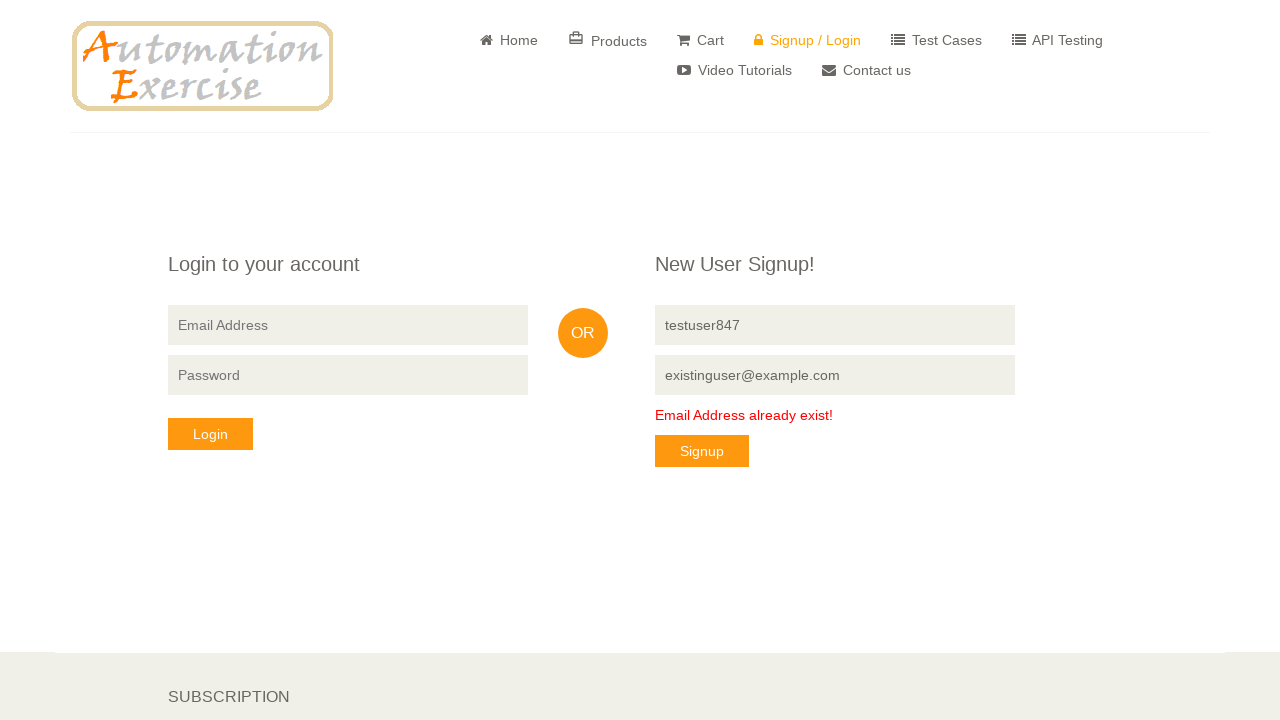